Navigates to a practice automation page and interacts with a web table by scrolling to it, locating specific cells based on header and row values, and extracting table data

Starting URL: https://rahulshettyacademy.com/AutomationPractice/

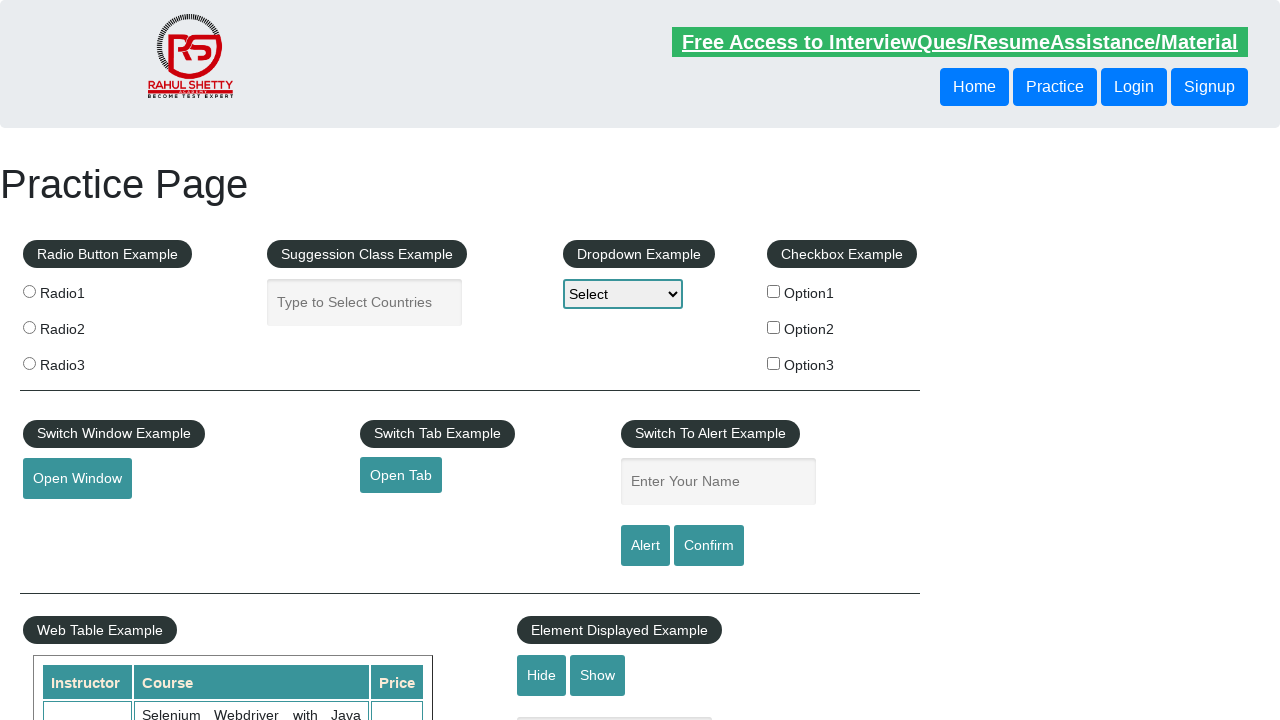

Scrolled to web table element with id 'product'
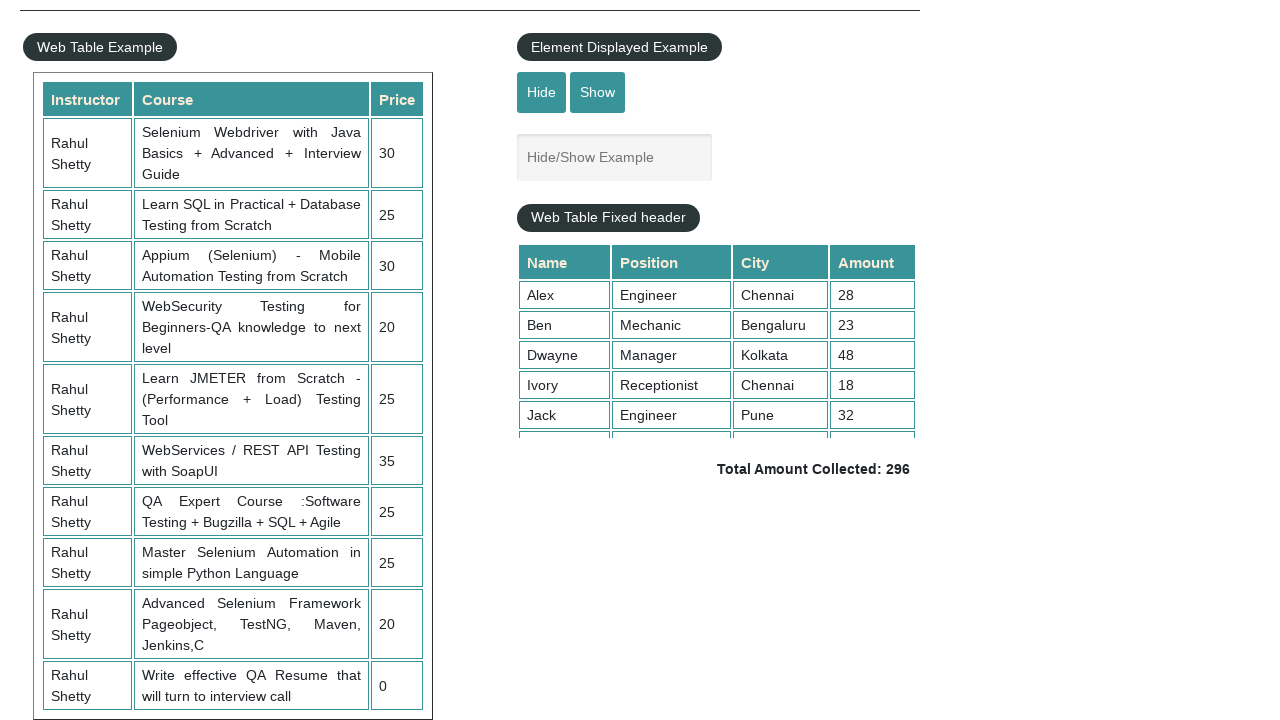

Retrieved all table headers from the web table
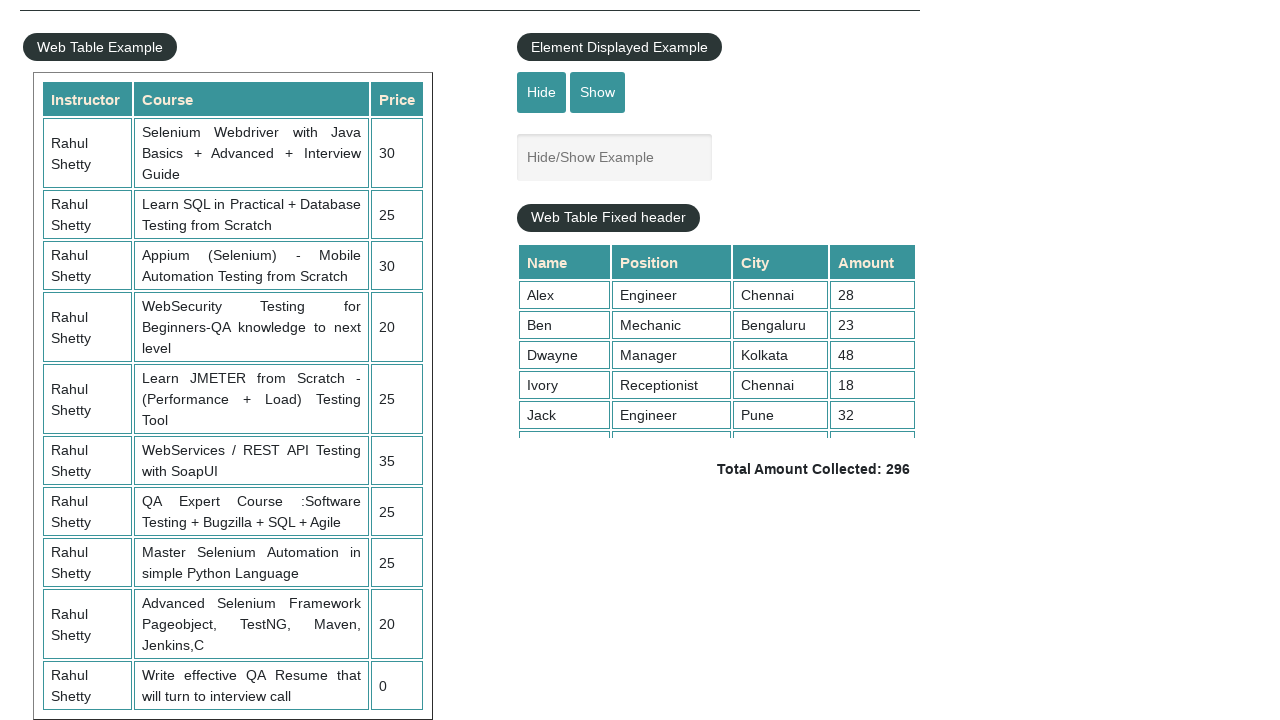

Located column number 3 for header 'City'
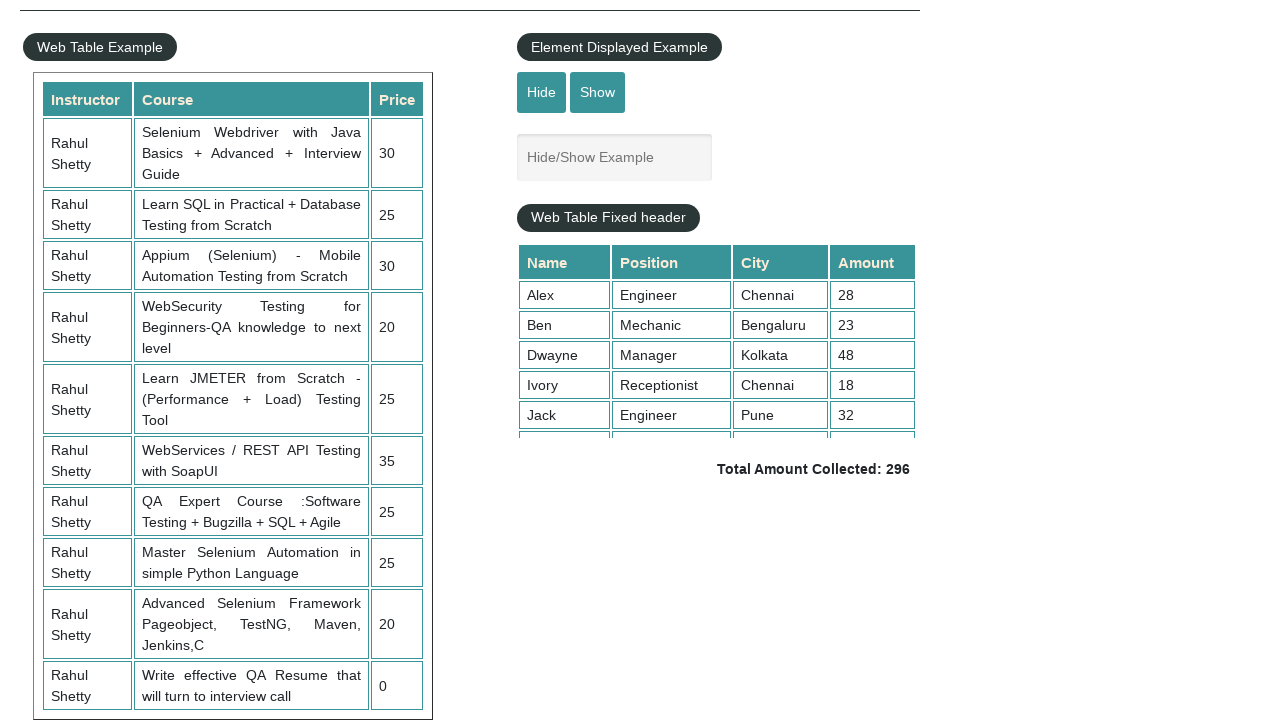

Retrieved all cells from column 3
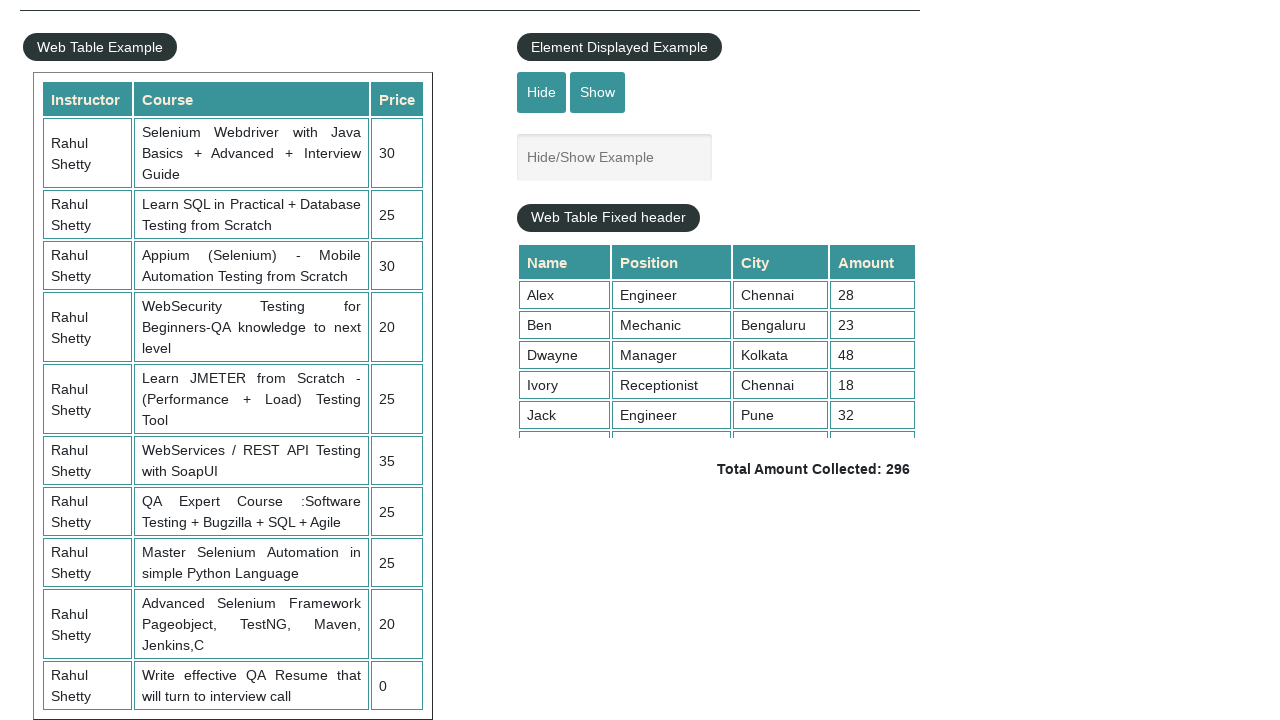

Located row number 1 containing value 'Chennai' in column 3
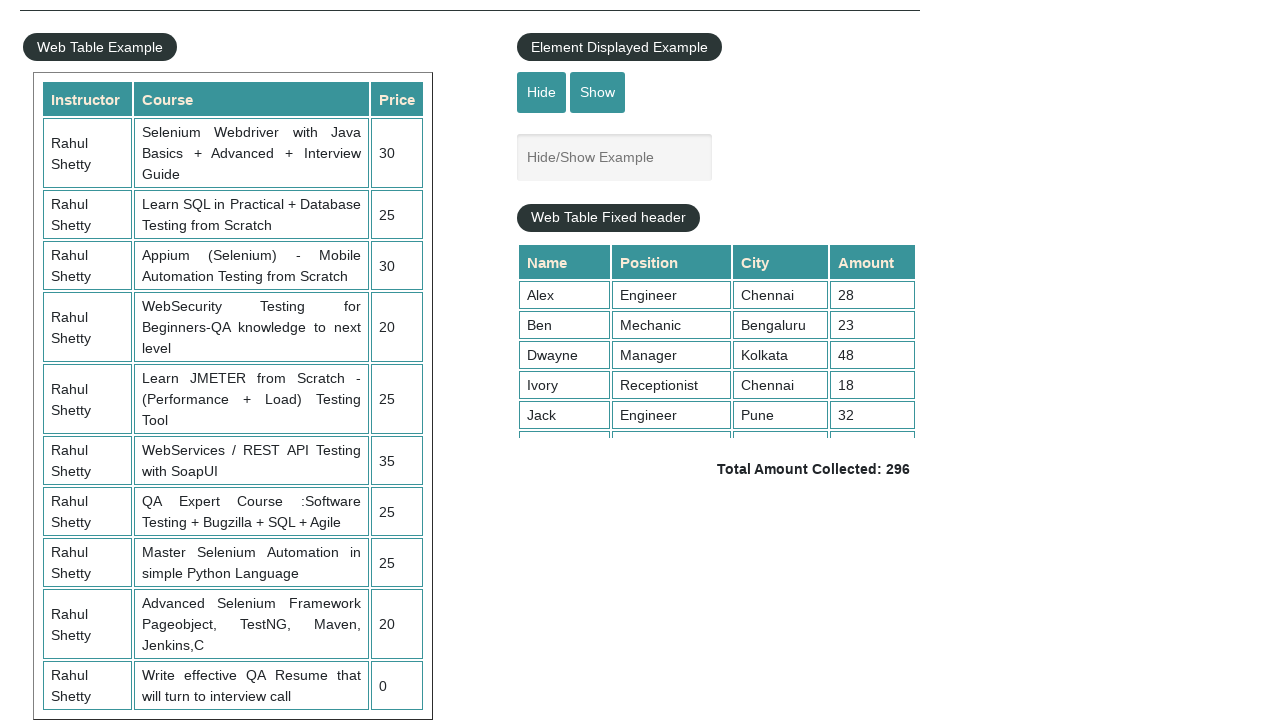

Extracted table value 'Chennai' at intersection of row 1 and column 3
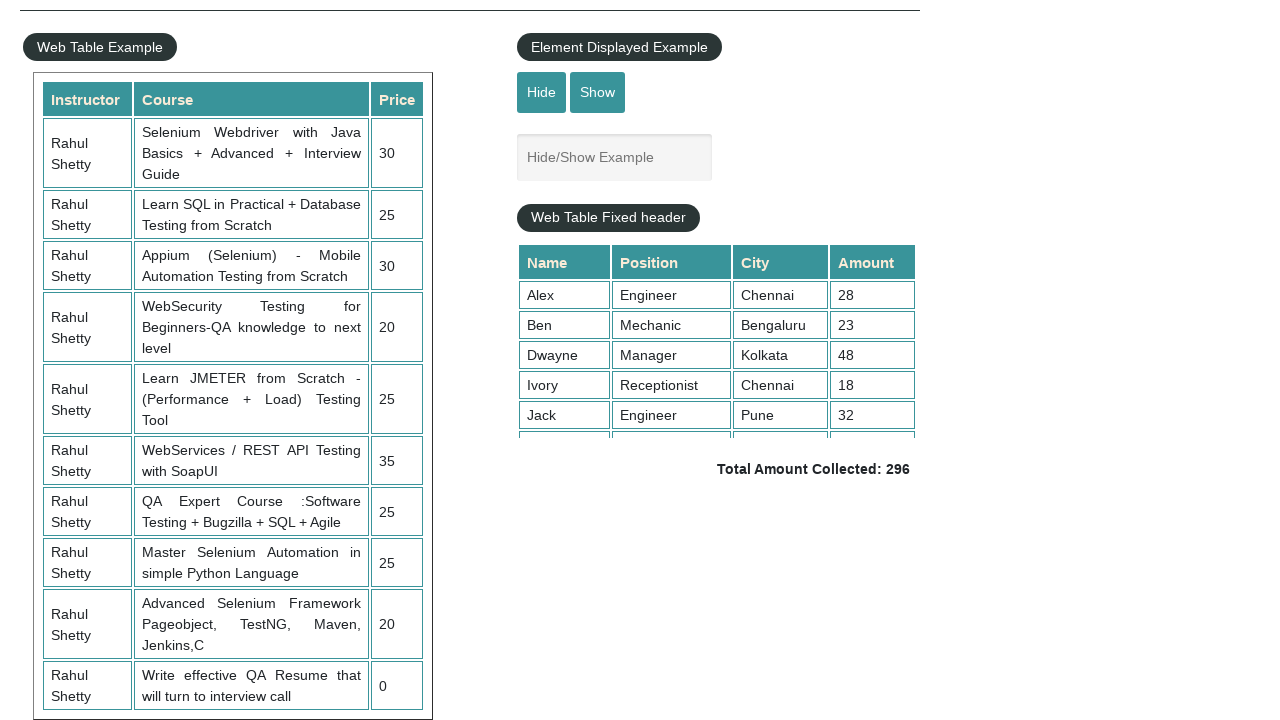

Extracted complete row data with 4 columns from row 1
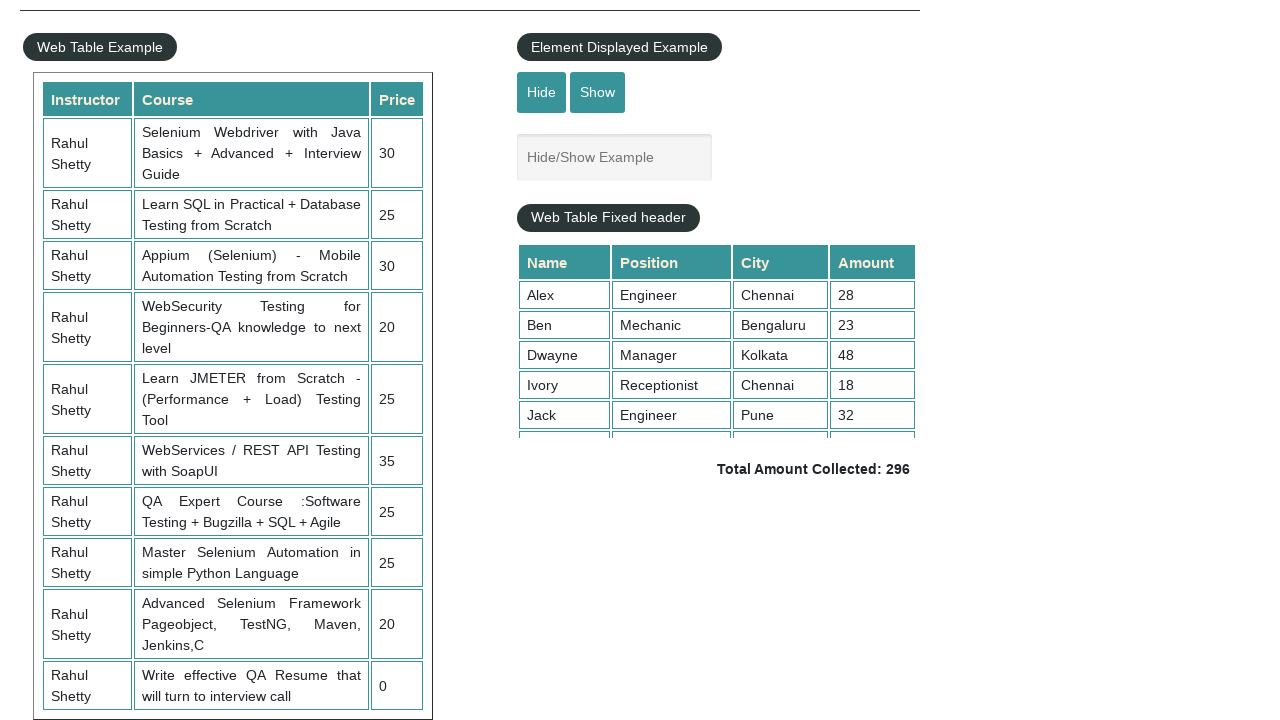

Extracted 2 columns from column 3 onwards in row 1
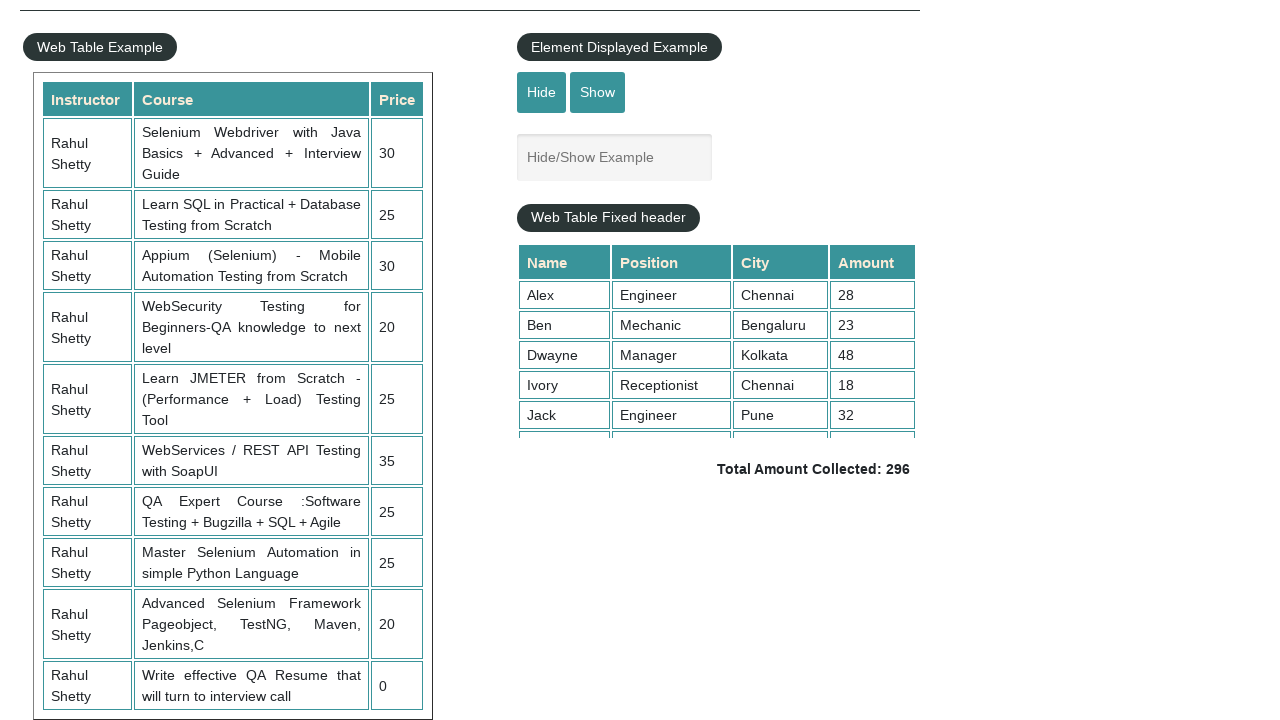

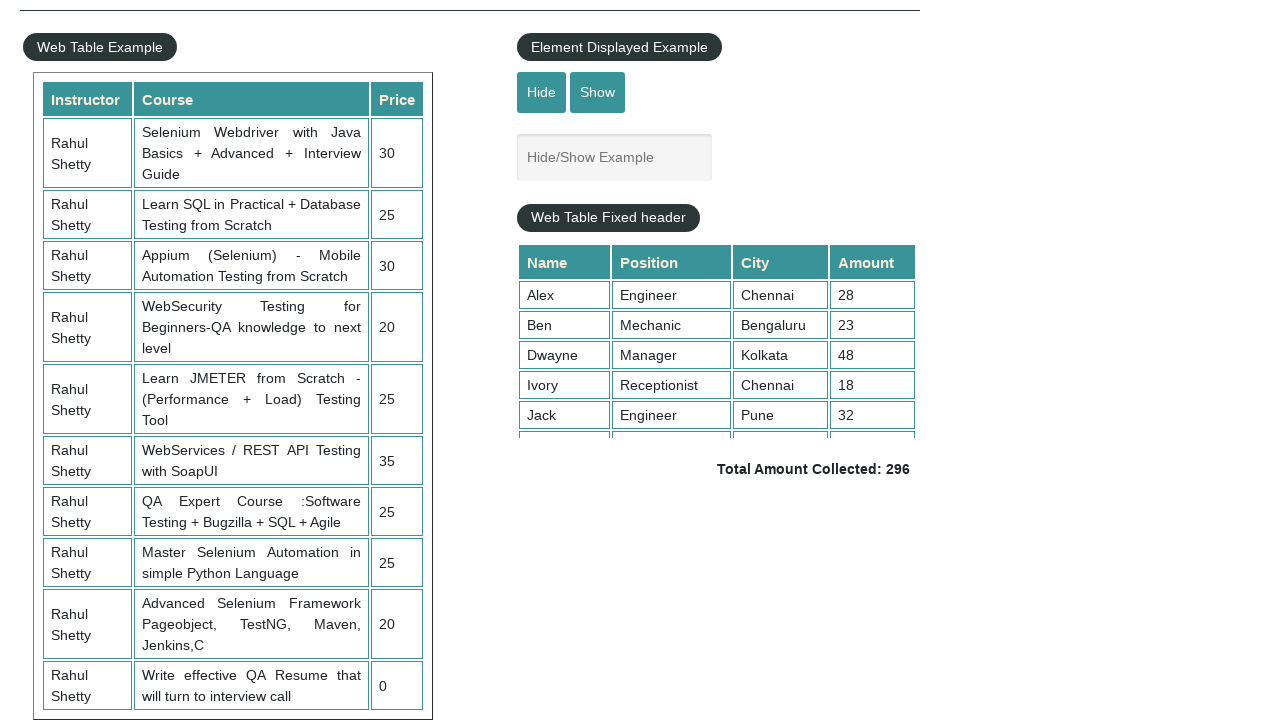